Tests the view tabs by scrolling down, then switching between list view and module view tabs

Starting URL: https://www.earthengine.app/

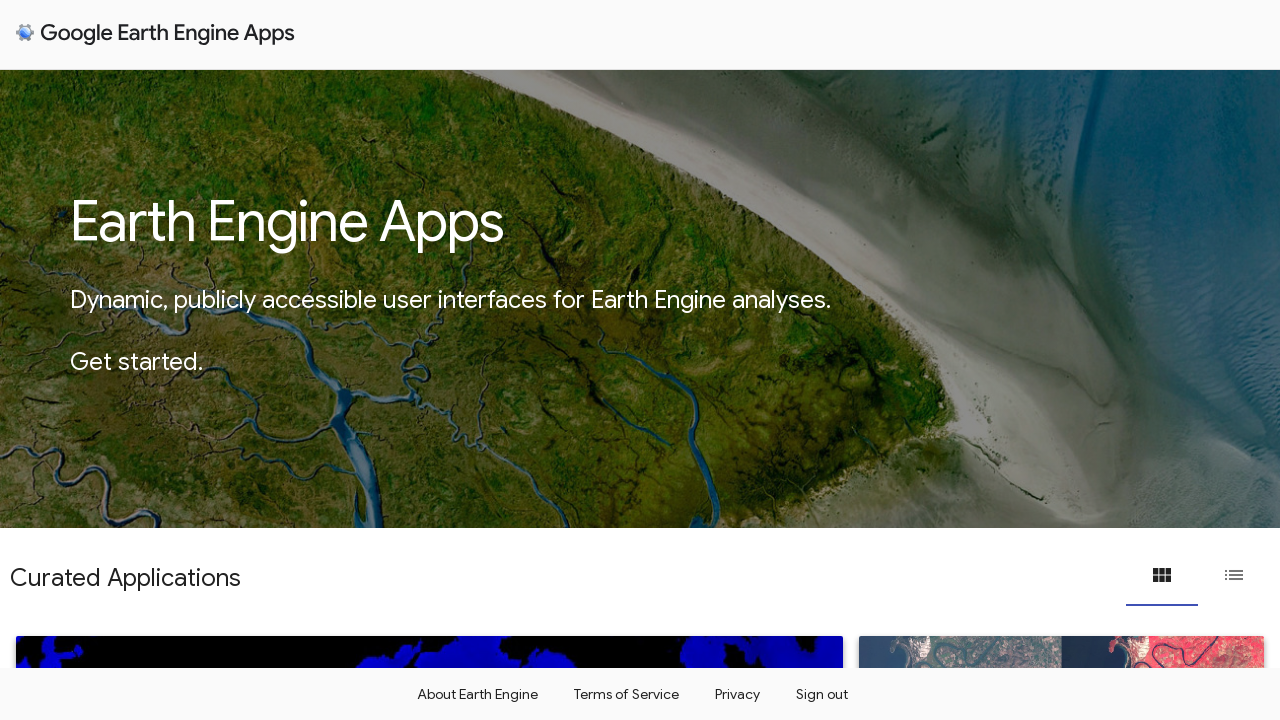

Scrolled down the page to 2000px
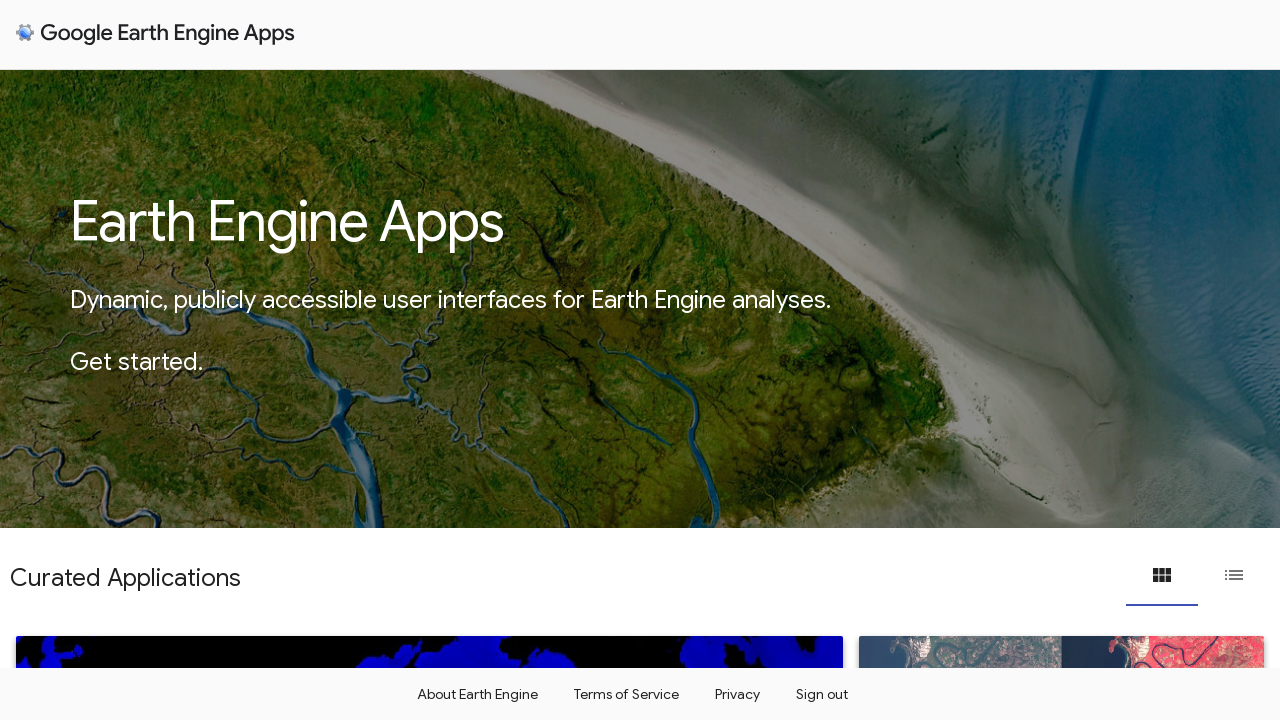

Located list view tab element
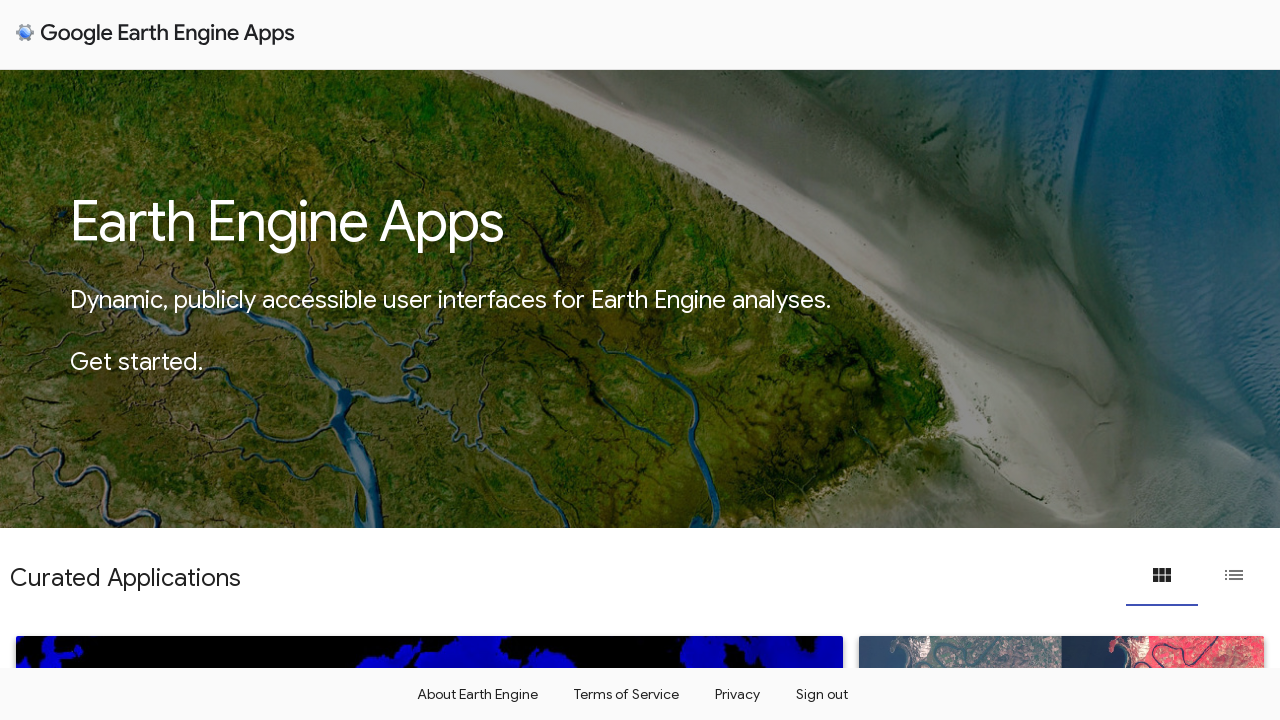

Hovered over list view tab at (1234, 582) on a:has-text('list')
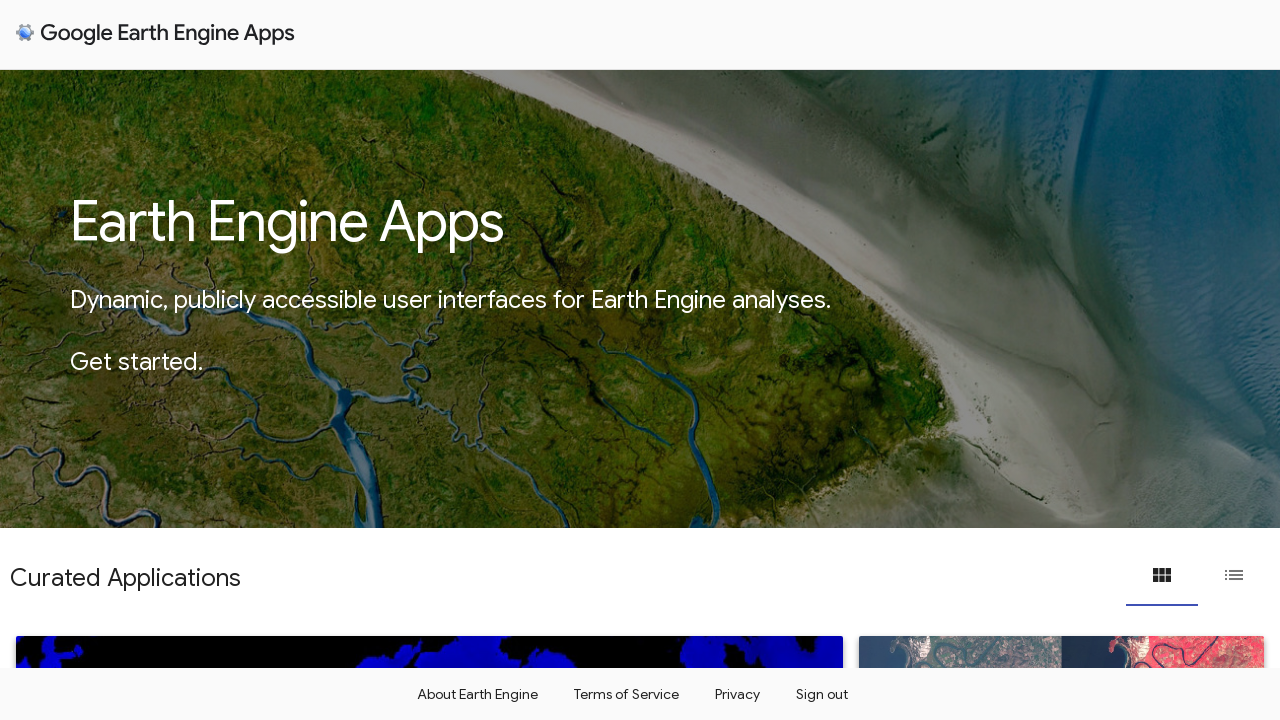

Clicked list view tab at (1234, 582) on a:has-text('list')
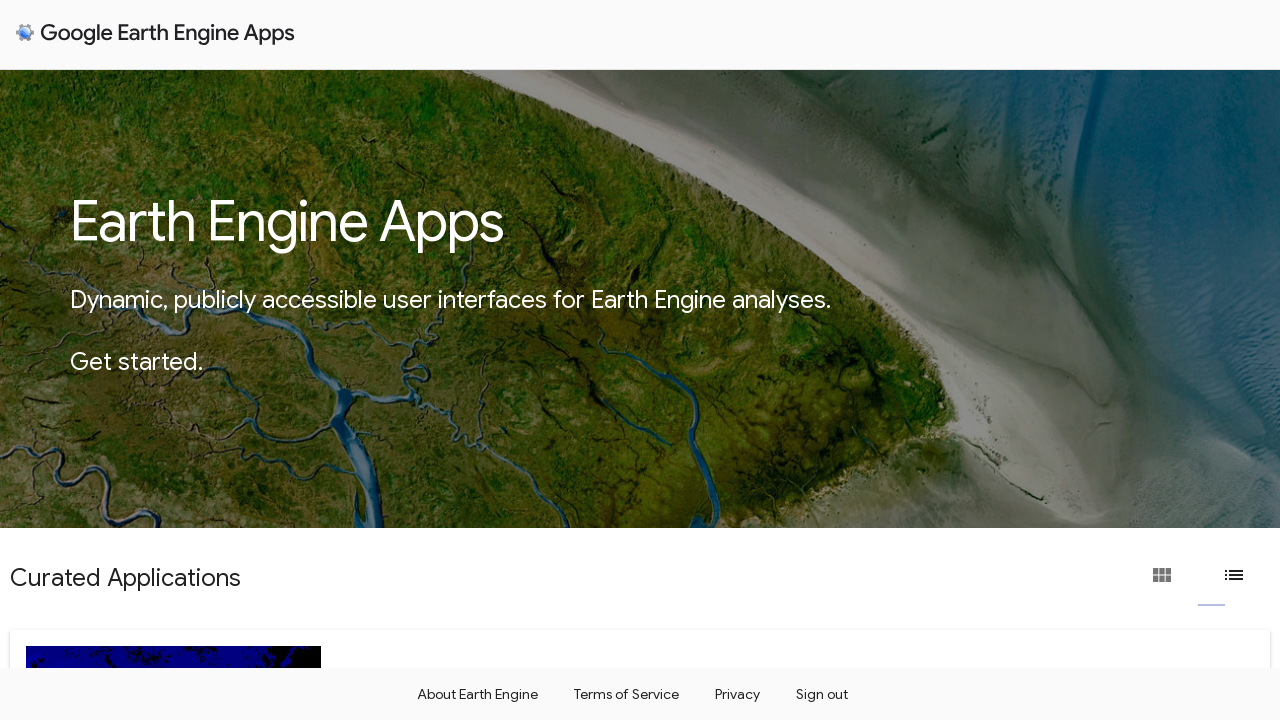

Located module view tab element
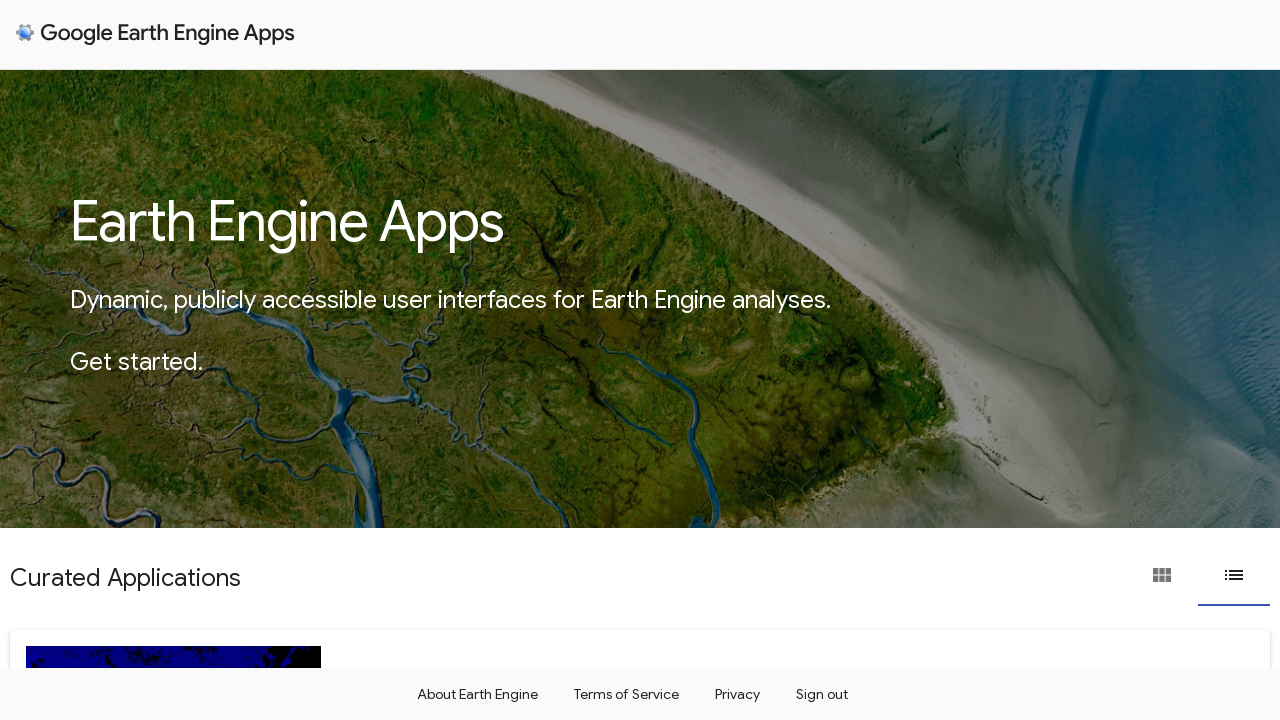

Hovered over module view tab at (1162, 582) on a:has-text('view_module')
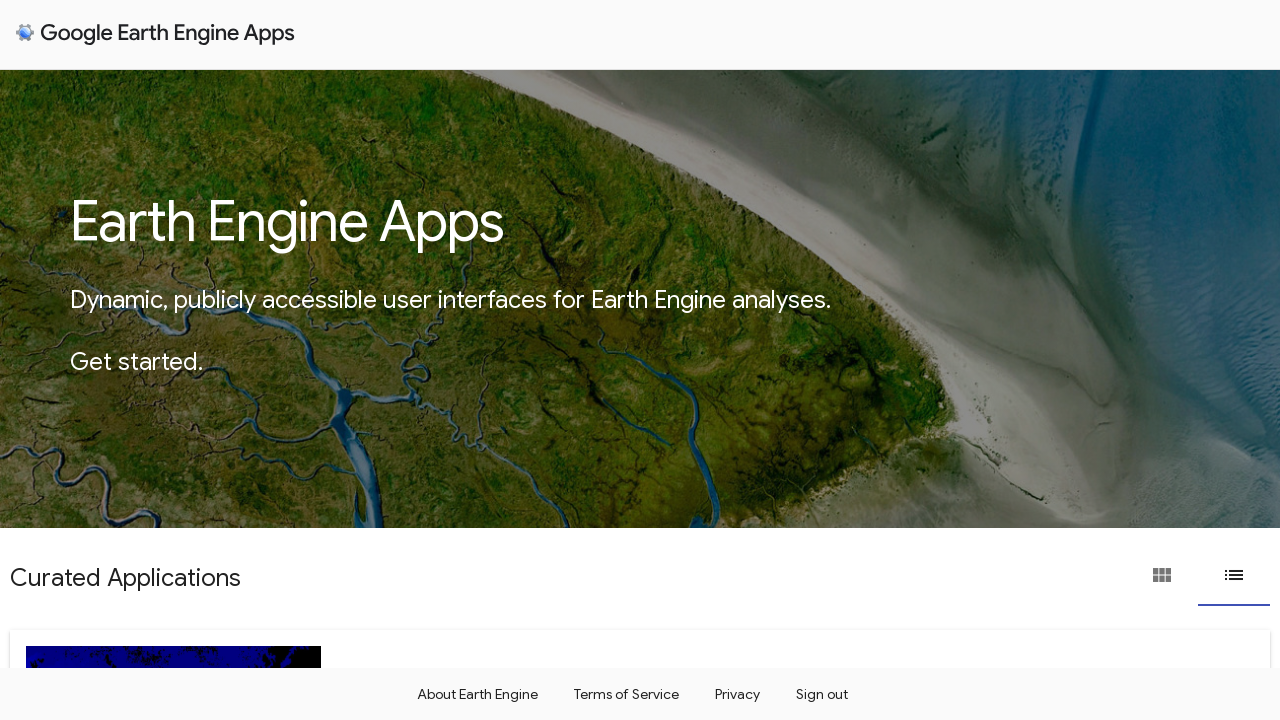

Clicked module view tab at (1162, 582) on a:has-text('view_module')
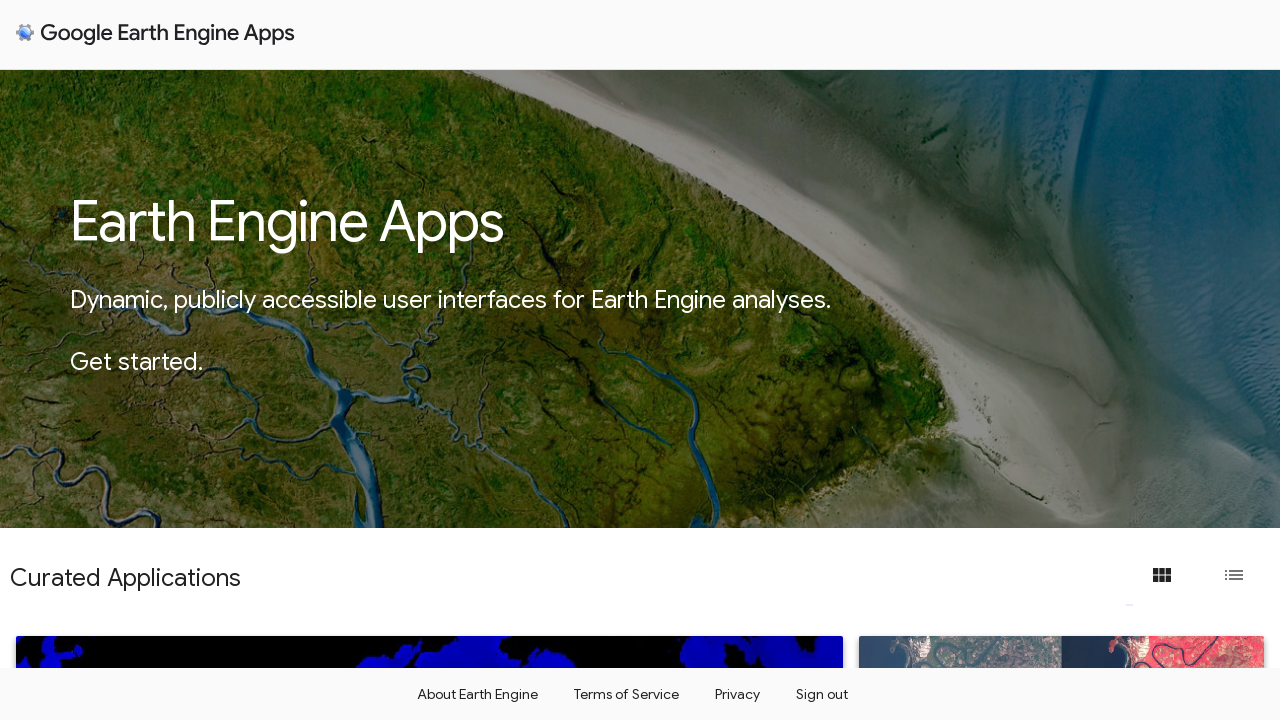

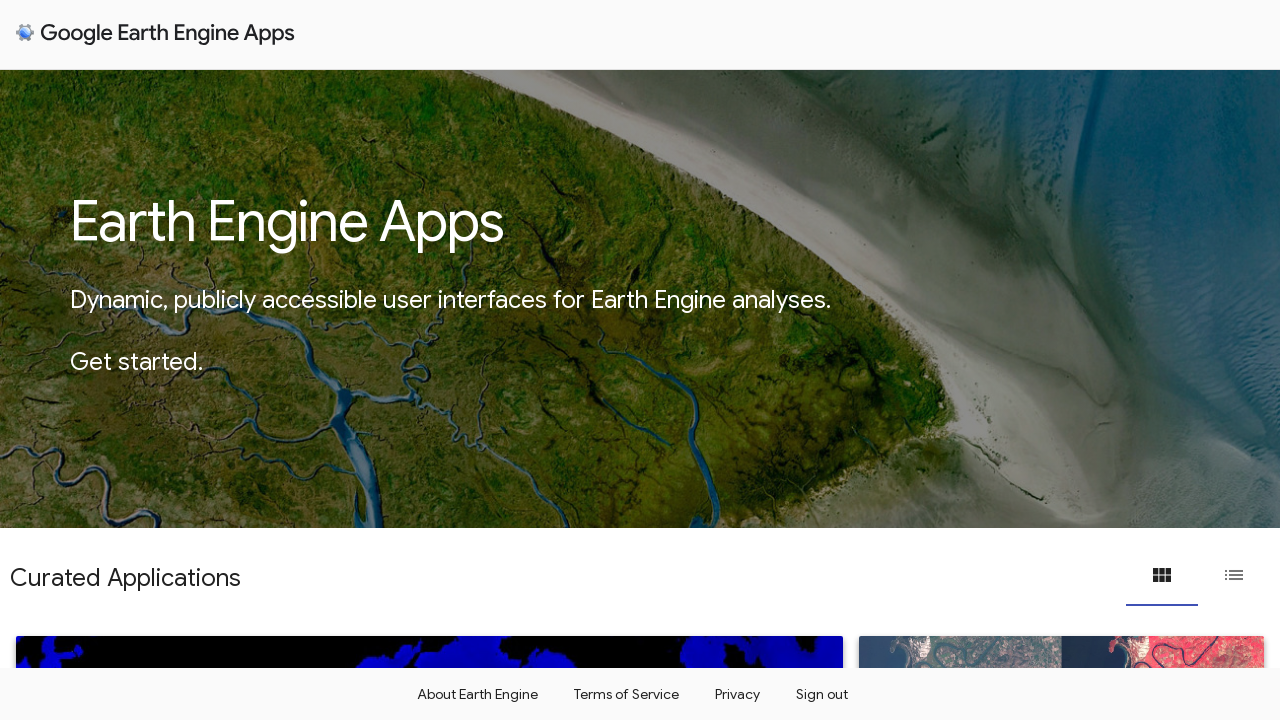